Tests that entered text is trimmed when editing a todo item.

Starting URL: https://demo.playwright.dev/todomvc

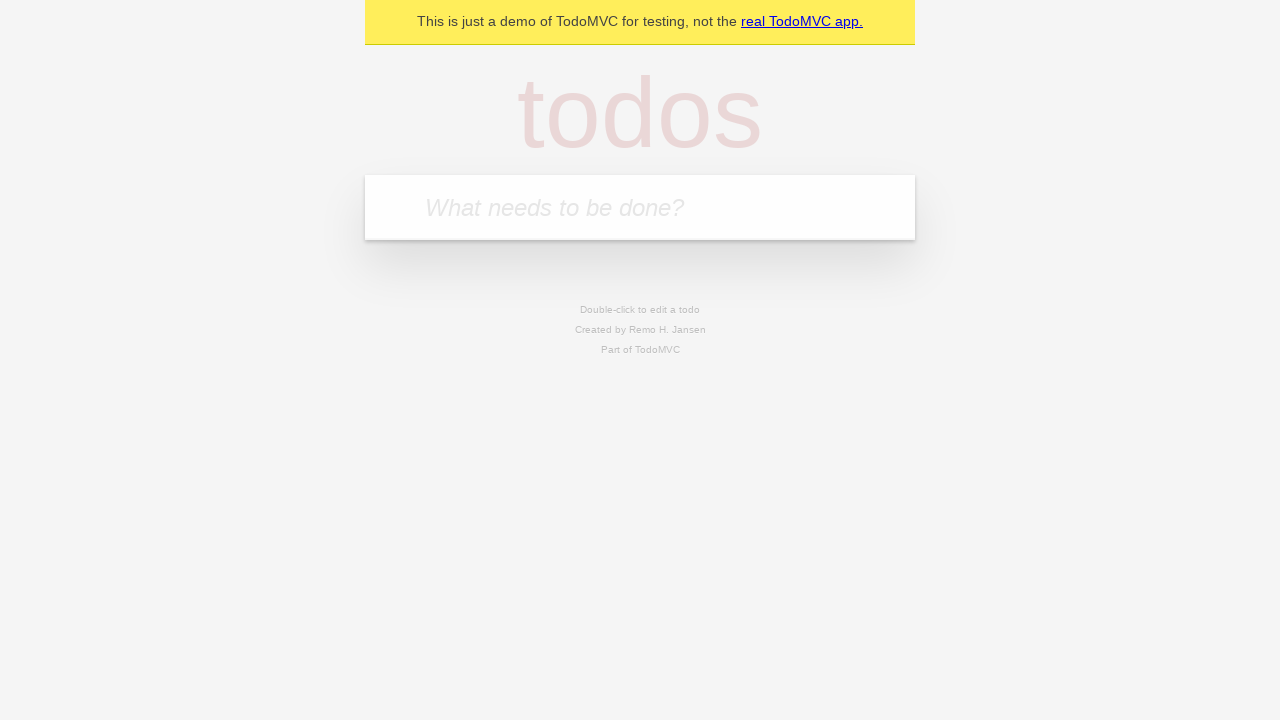

Filled todo input with 'buy some cheese' on internal:attr=[placeholder="What needs to be done?"i]
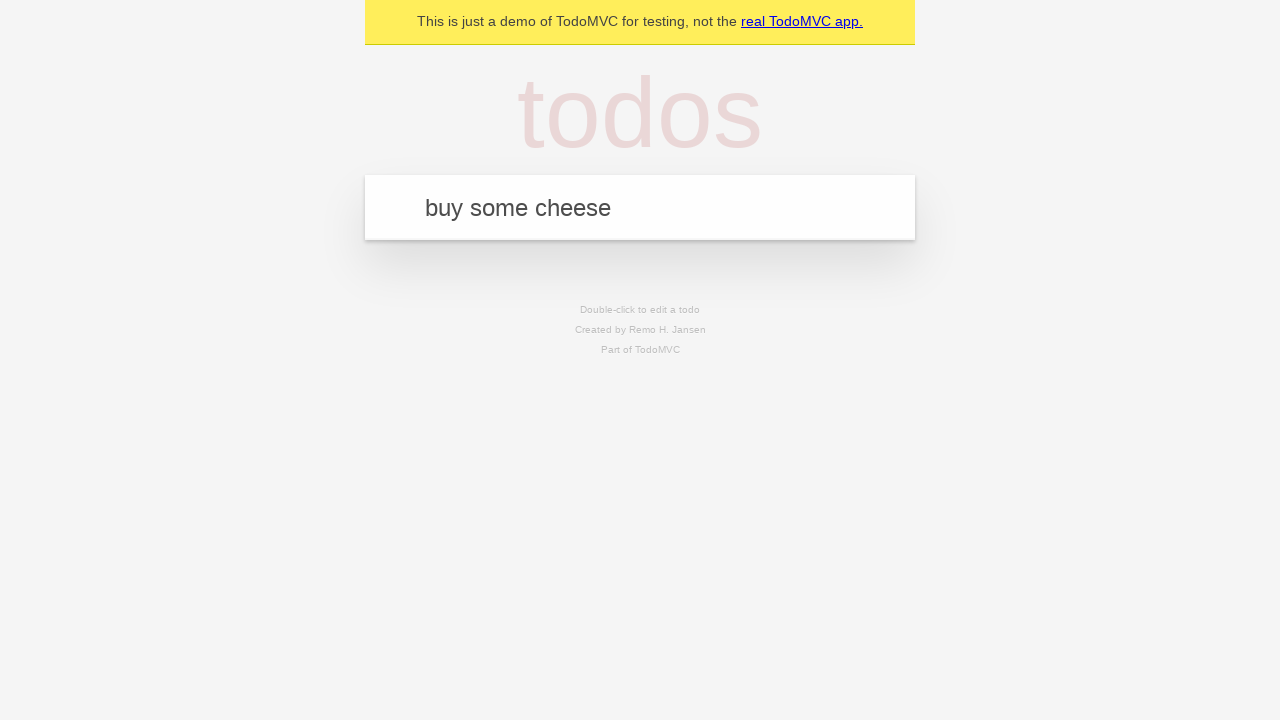

Pressed Enter to create first todo on internal:attr=[placeholder="What needs to be done?"i]
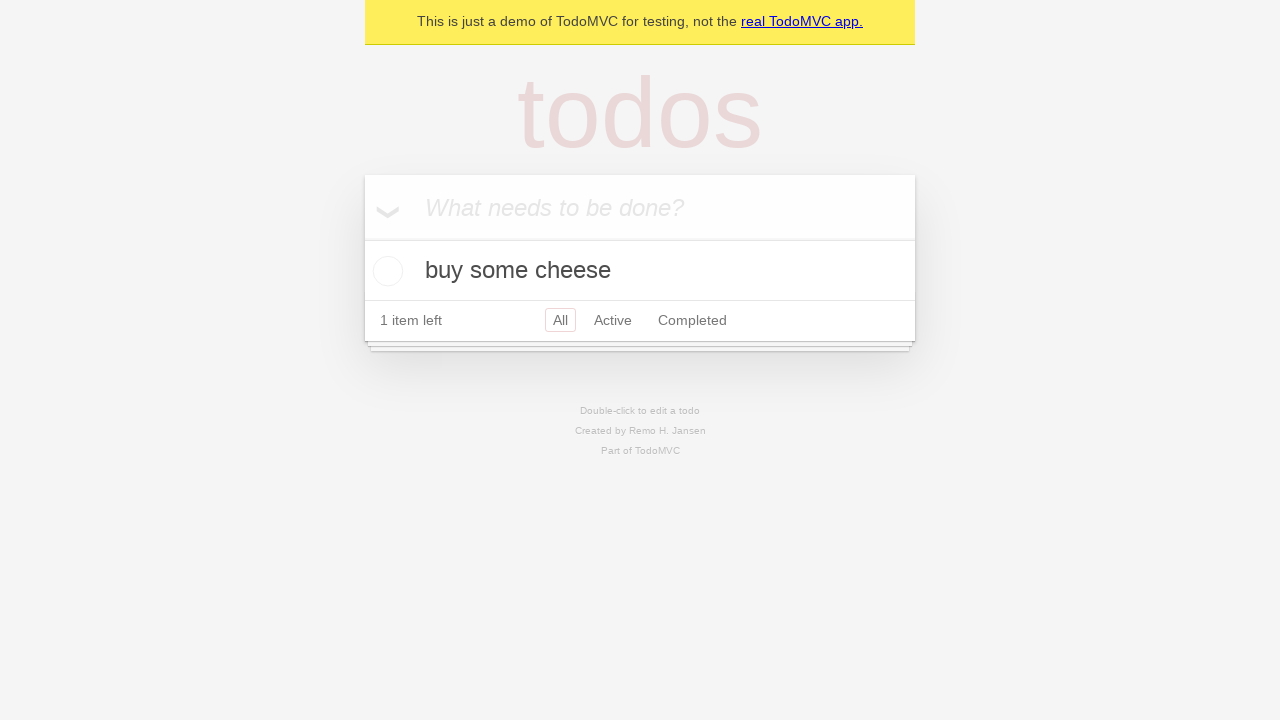

Filled todo input with 'feed the cat' on internal:attr=[placeholder="What needs to be done?"i]
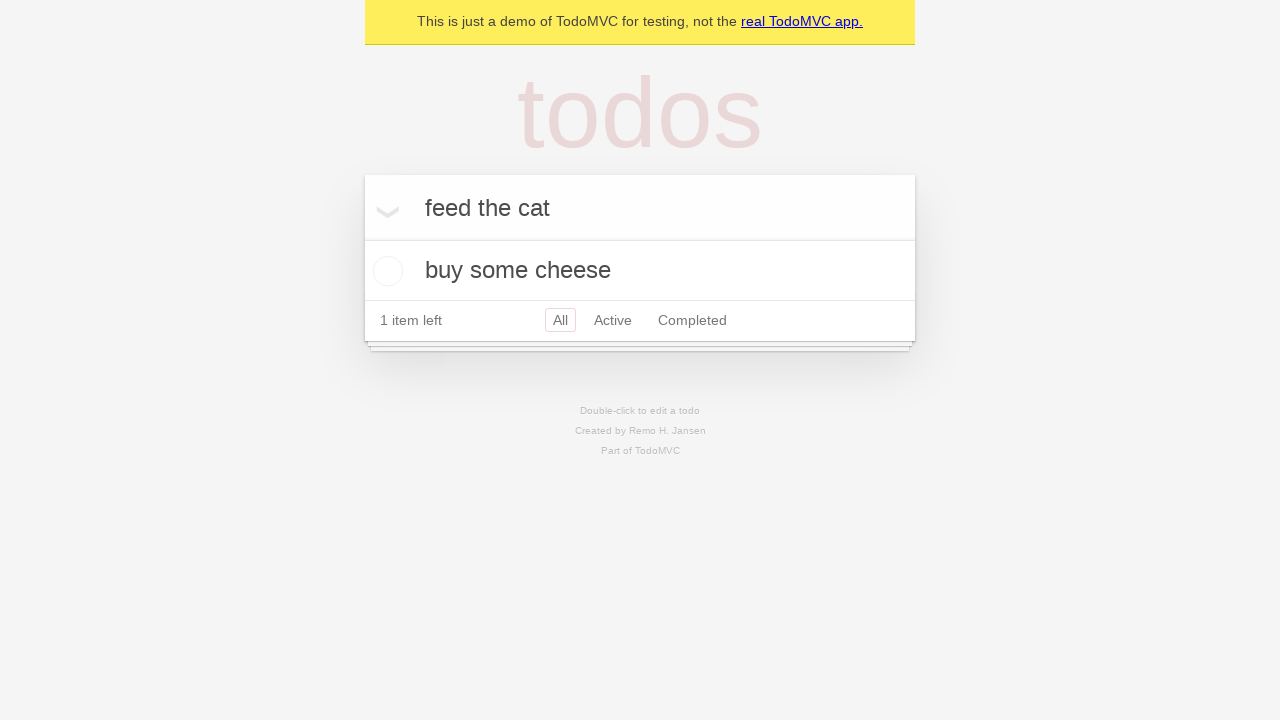

Pressed Enter to create second todo on internal:attr=[placeholder="What needs to be done?"i]
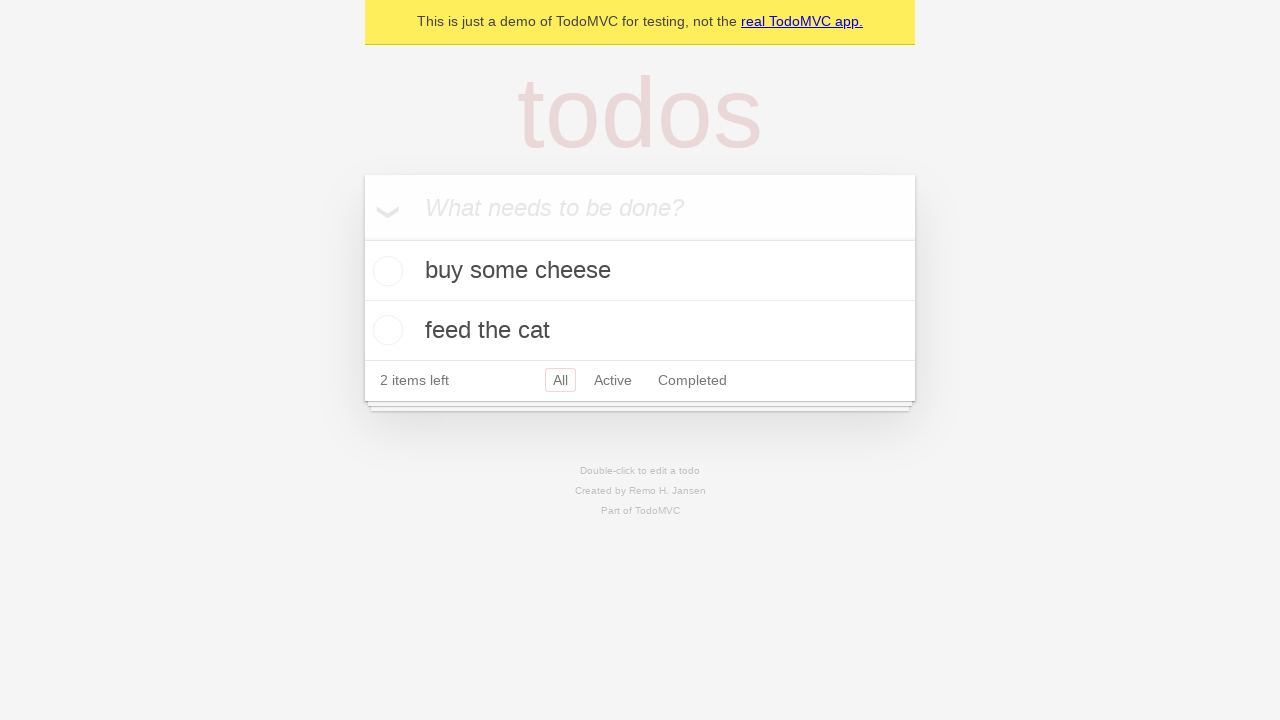

Filled todo input with 'book a doctors appointment' on internal:attr=[placeholder="What needs to be done?"i]
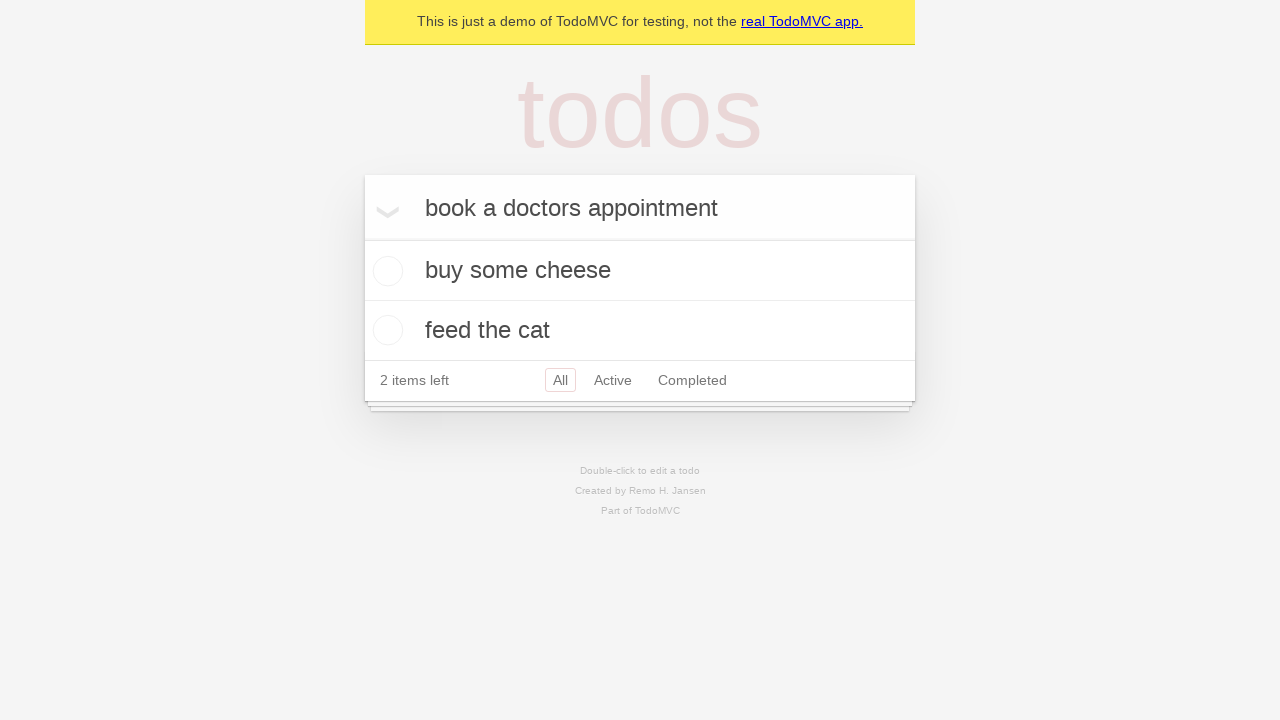

Pressed Enter to create third todo on internal:attr=[placeholder="What needs to be done?"i]
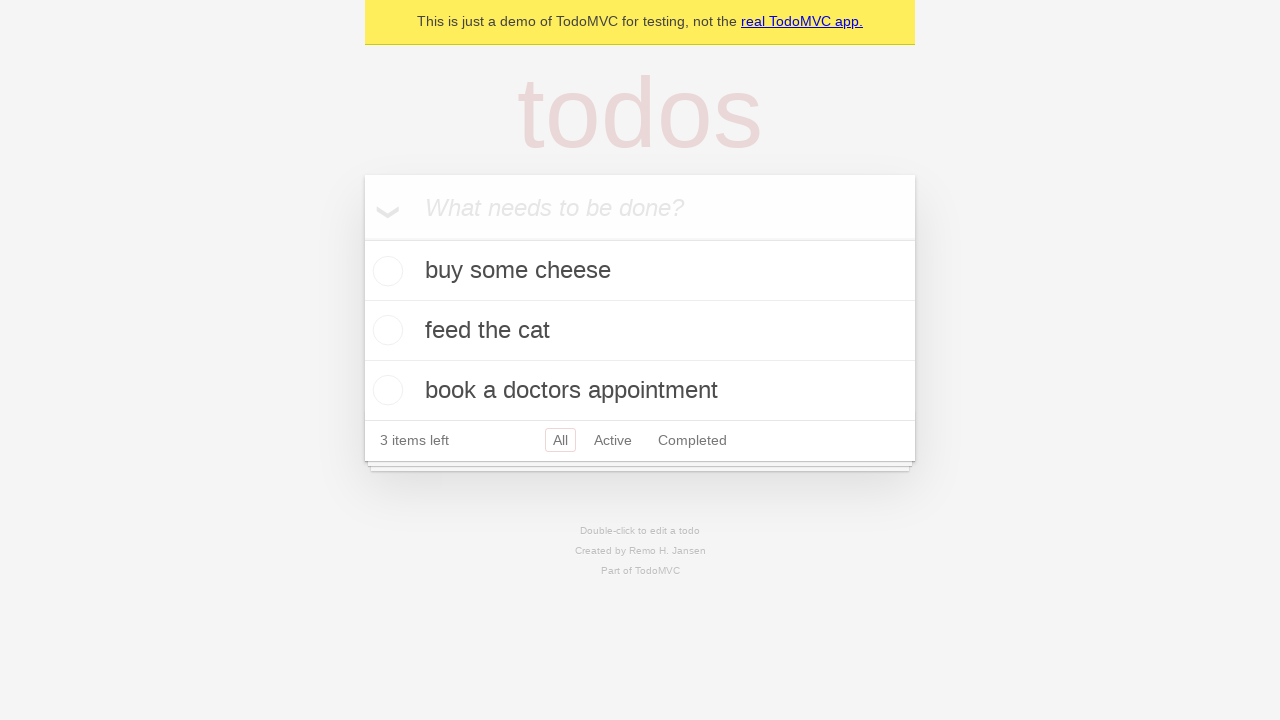

Double-clicked second todo item to enter edit mode at (640, 331) on internal:testid=[data-testid="todo-item"s] >> nth=1
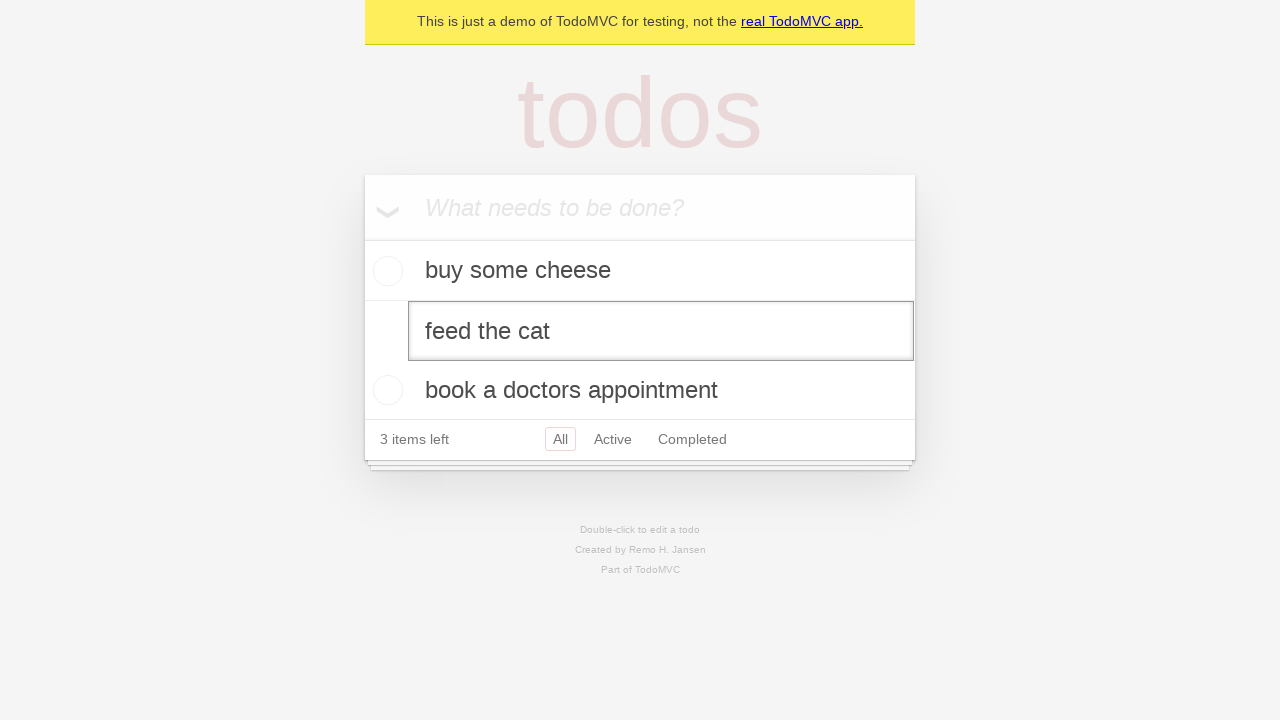

Filled edit textbox with text containing leading and trailing spaces on internal:testid=[data-testid="todo-item"s] >> nth=1 >> internal:role=textbox[nam
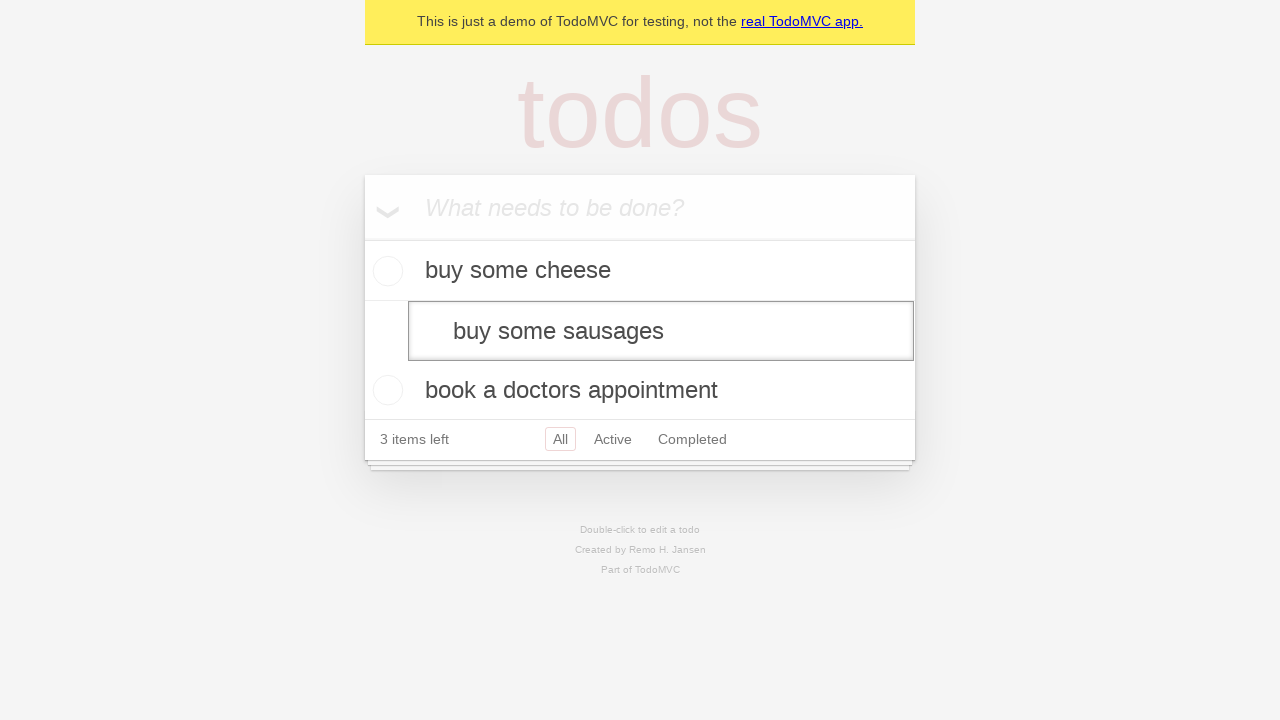

Pressed Enter to save edited todo with trimmed text on internal:testid=[data-testid="todo-item"s] >> nth=1 >> internal:role=textbox[nam
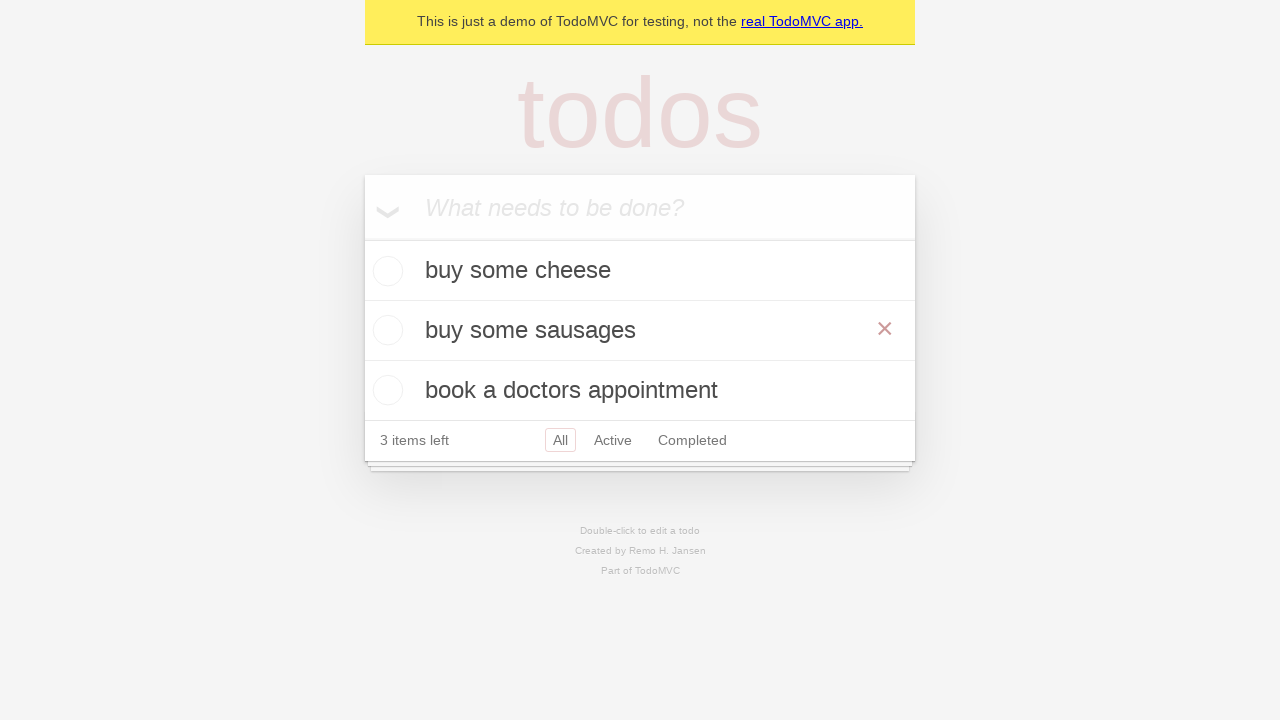

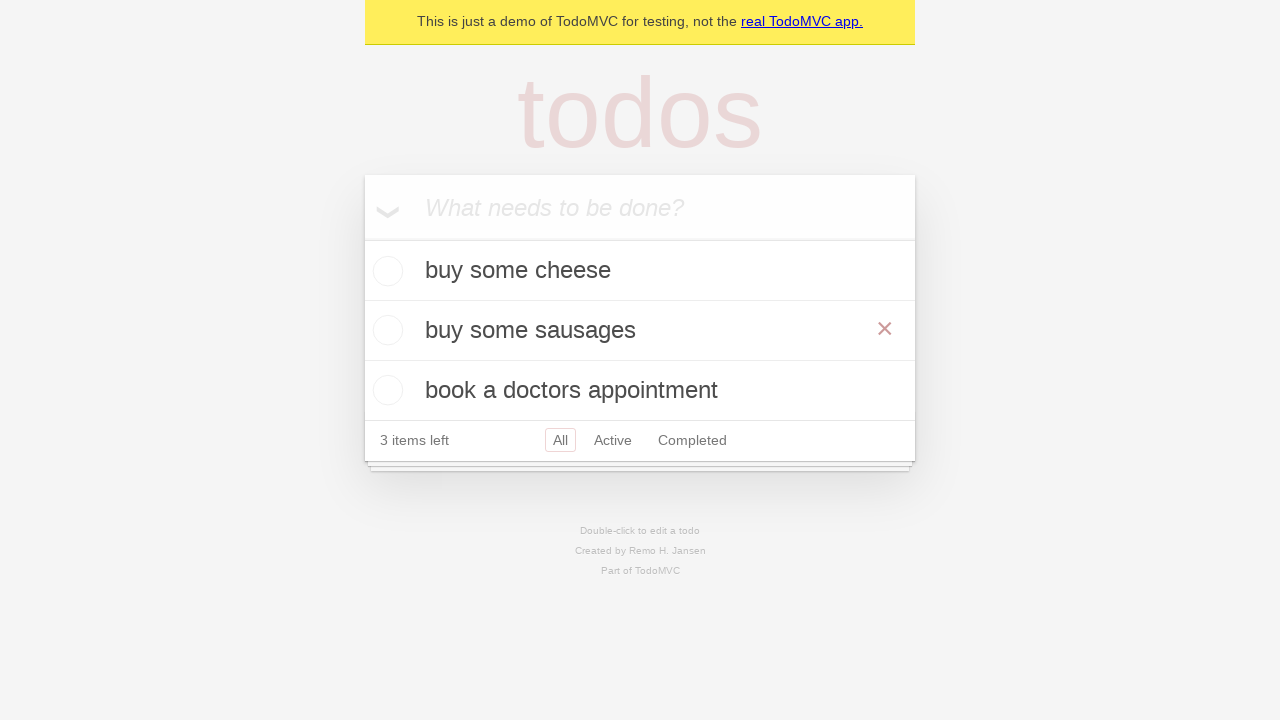